Uses Ctrl+Click to select multiple non-consecutive items from a list

Starting URL: https://automationfc.github.io/jquery-selectable/

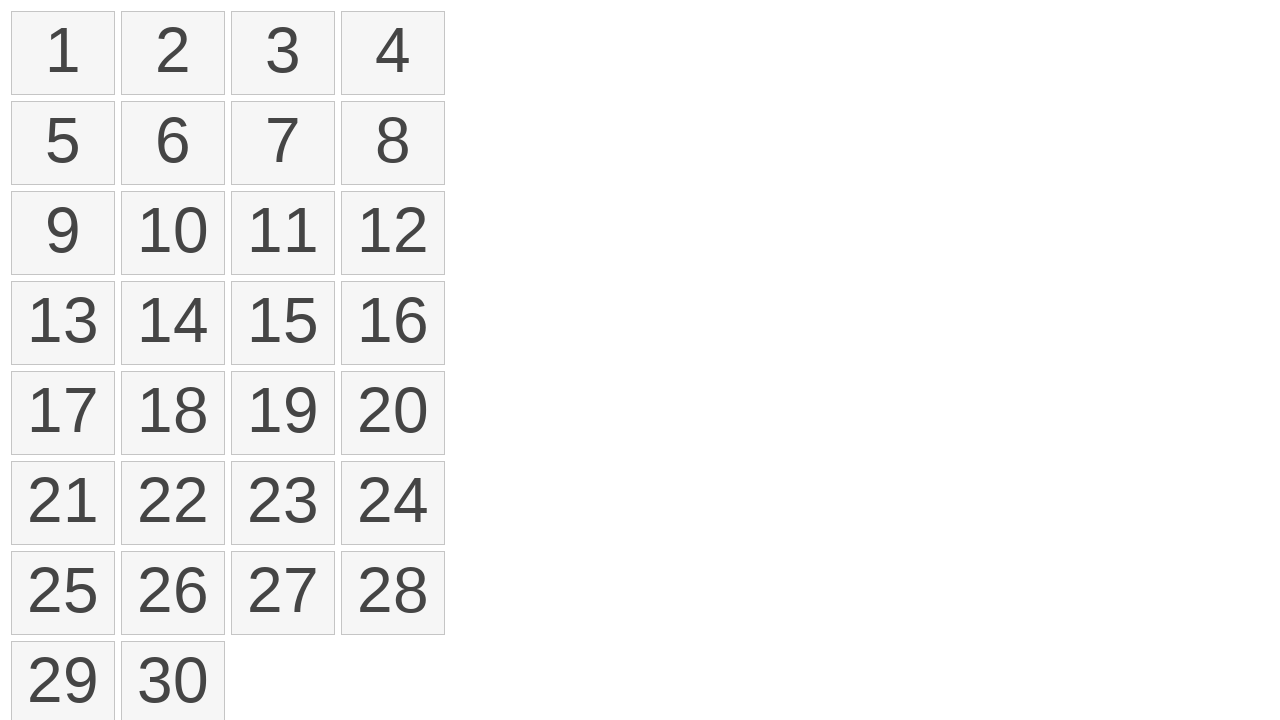

Retrieved all list items from selectable list
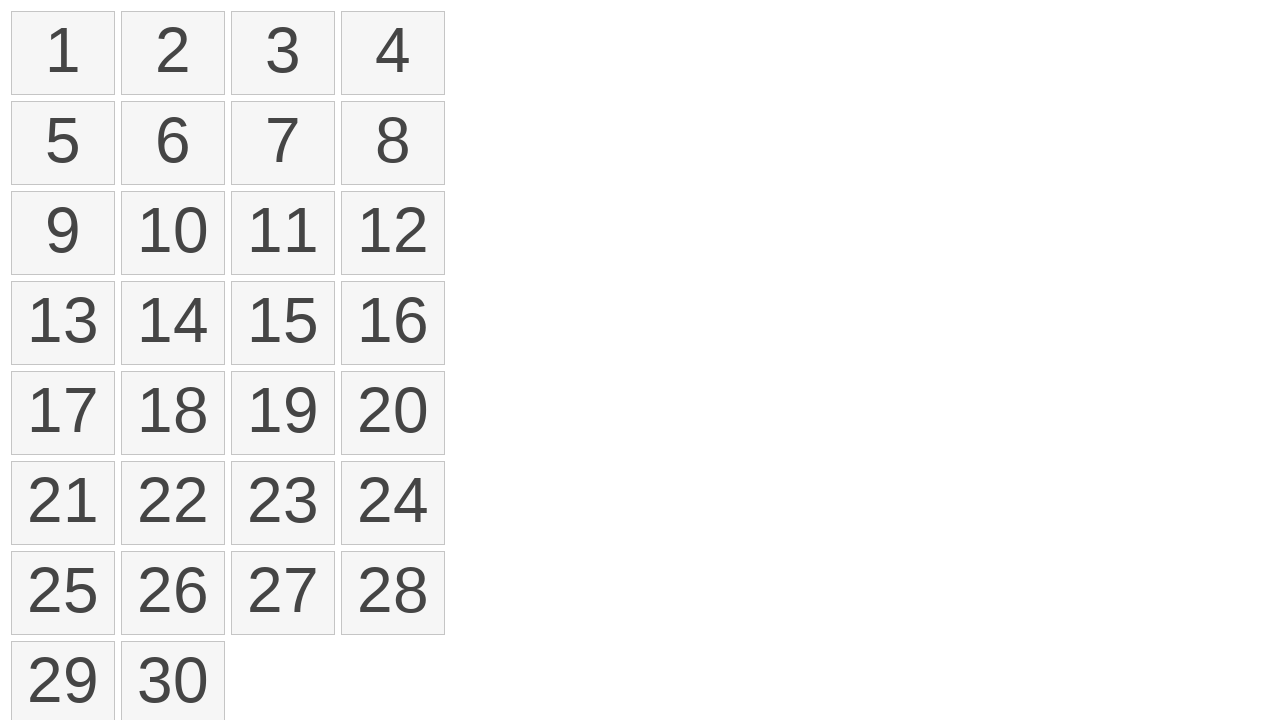

Pressed Ctrl key down to enable multi-select mode
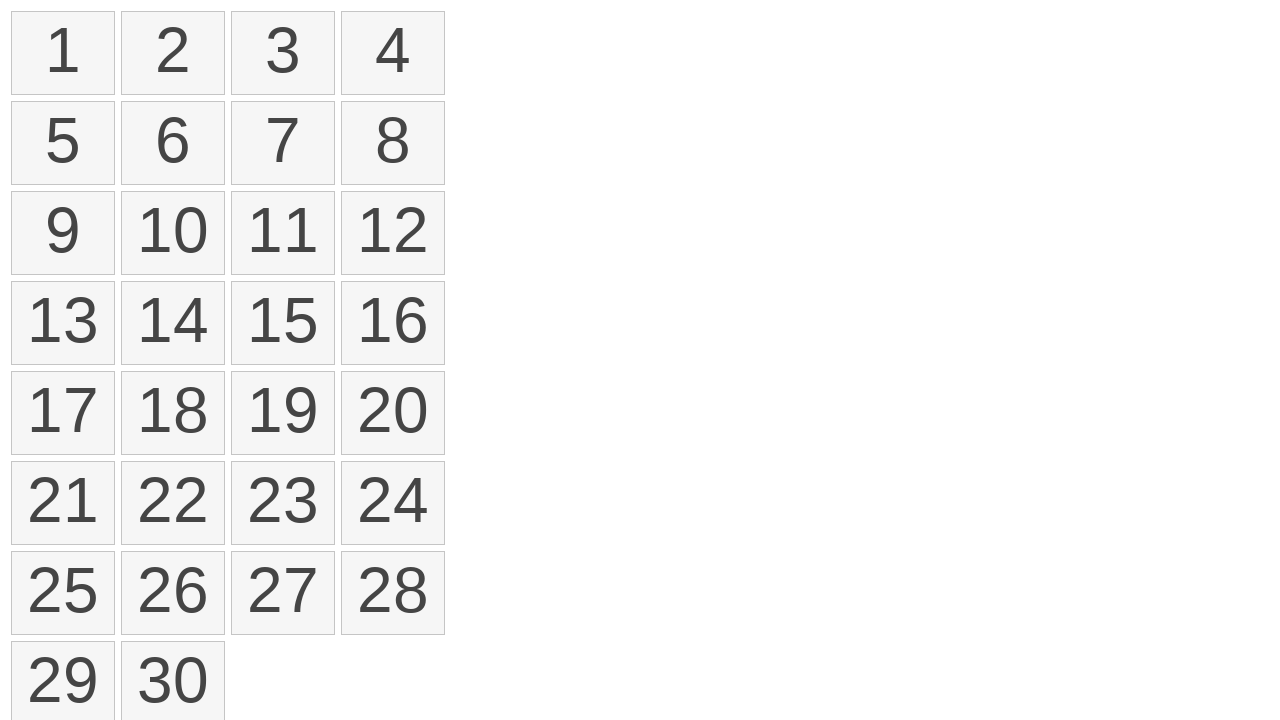

Ctrl+clicked first item to select it at (63, 53) on xpath=//ol[@id='selectable']/li >> nth=0
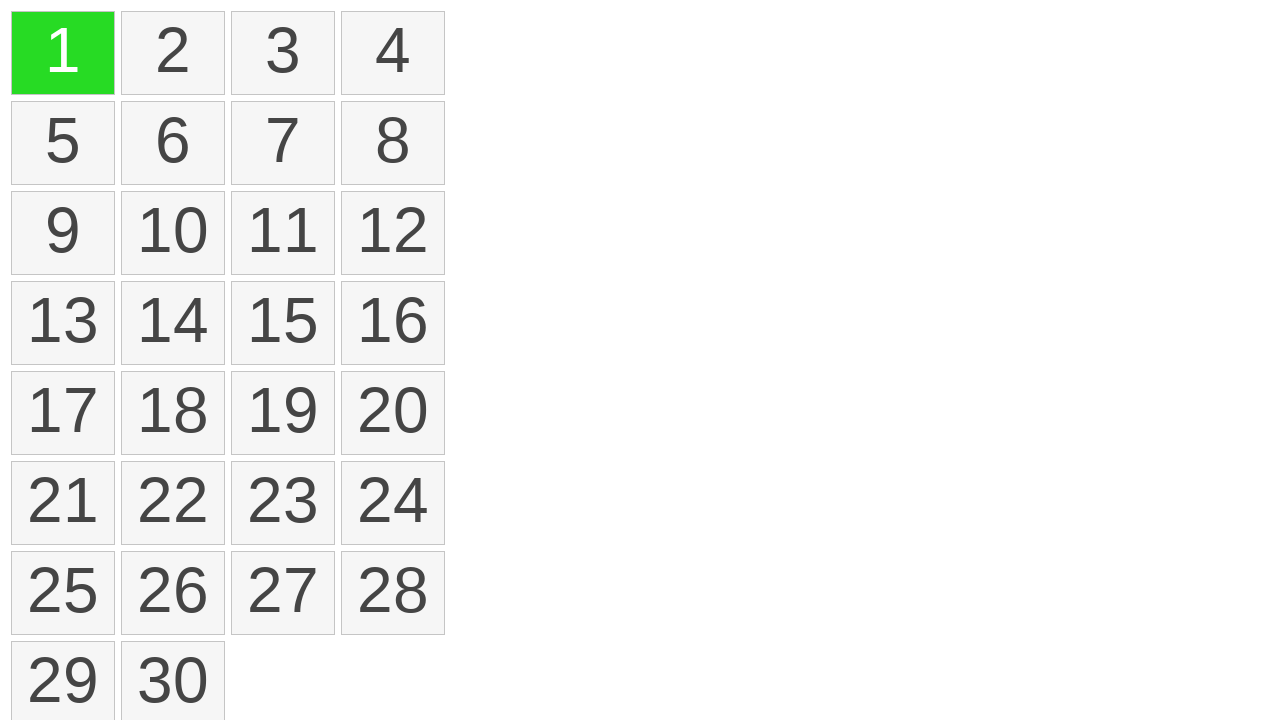

Ctrl+clicked third item to add to selection at (283, 53) on xpath=//ol[@id='selectable']/li >> nth=2
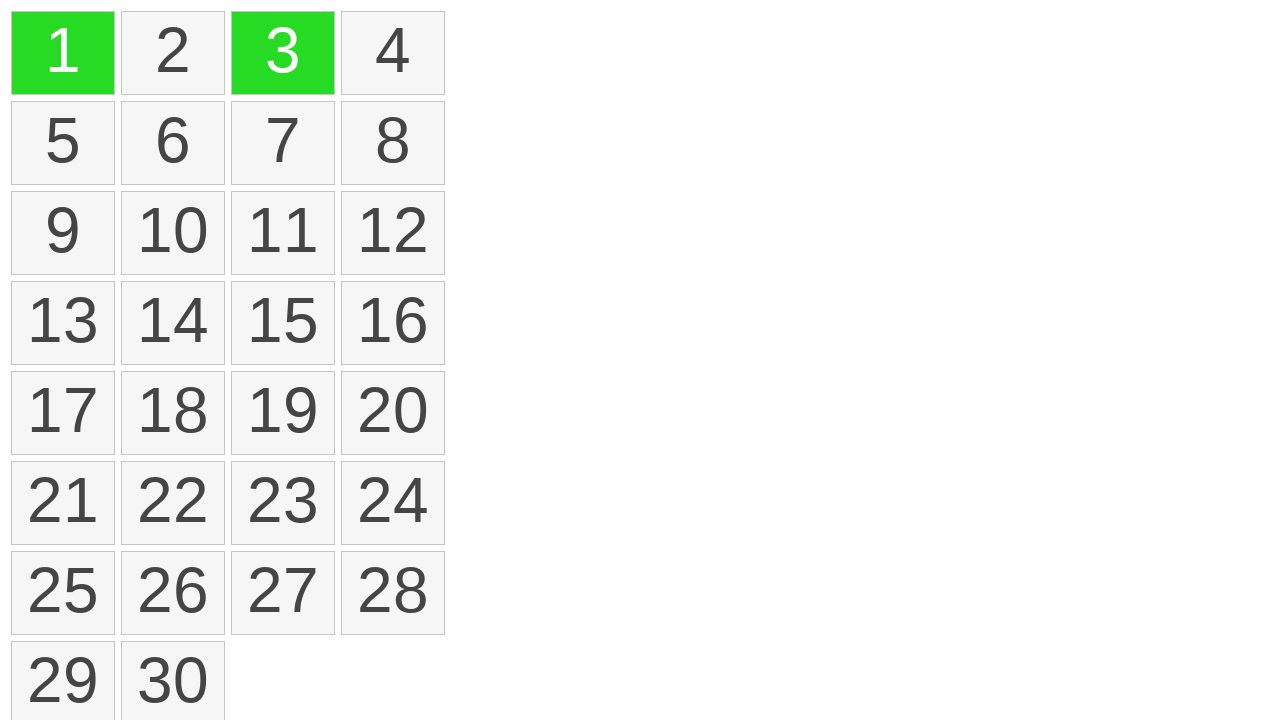

Ctrl+clicked sixth item to add to selection at (173, 143) on xpath=//ol[@id='selectable']/li >> nth=5
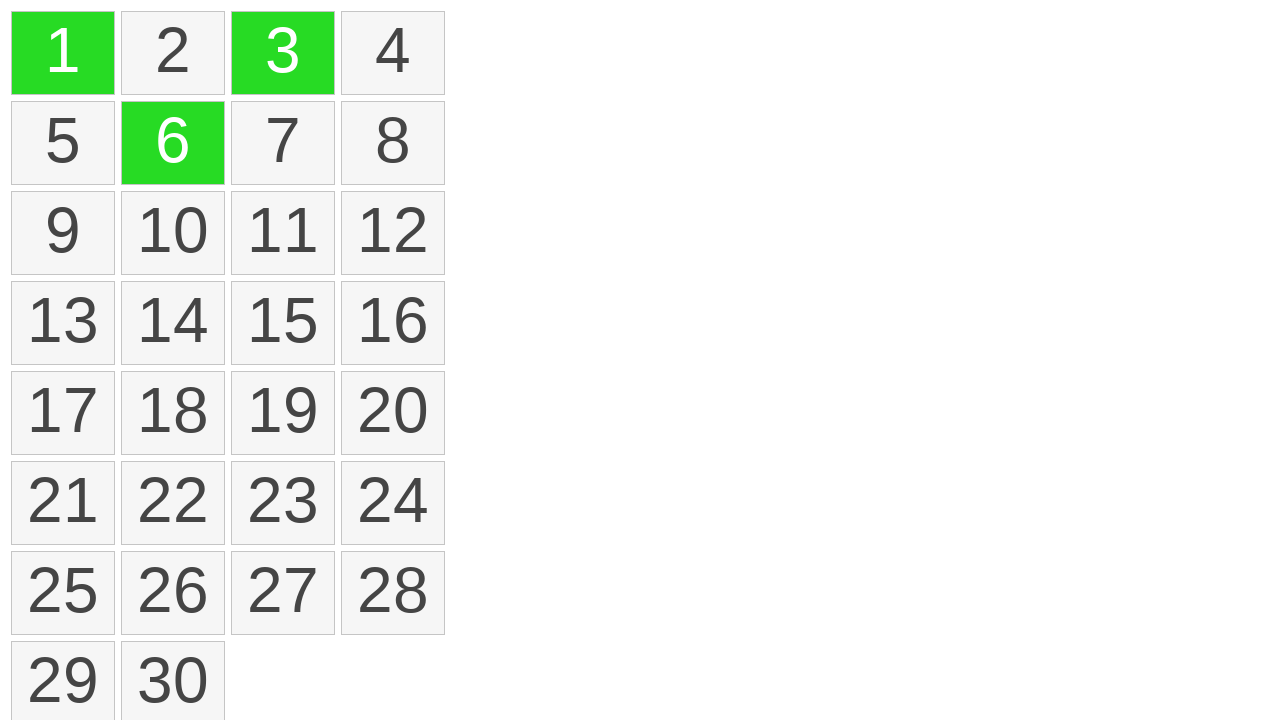

Ctrl+clicked eleventh item to add to selection at (283, 233) on xpath=//ol[@id='selectable']/li >> nth=10
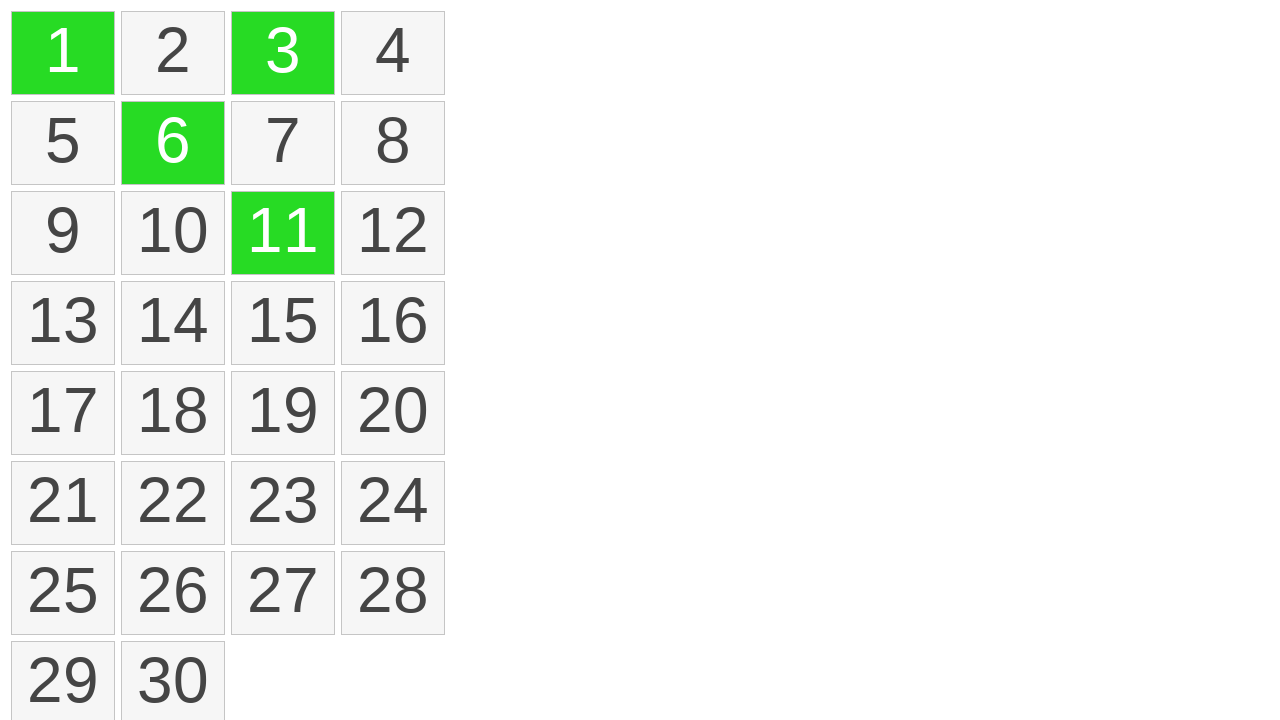

Released Ctrl key to exit multi-select mode
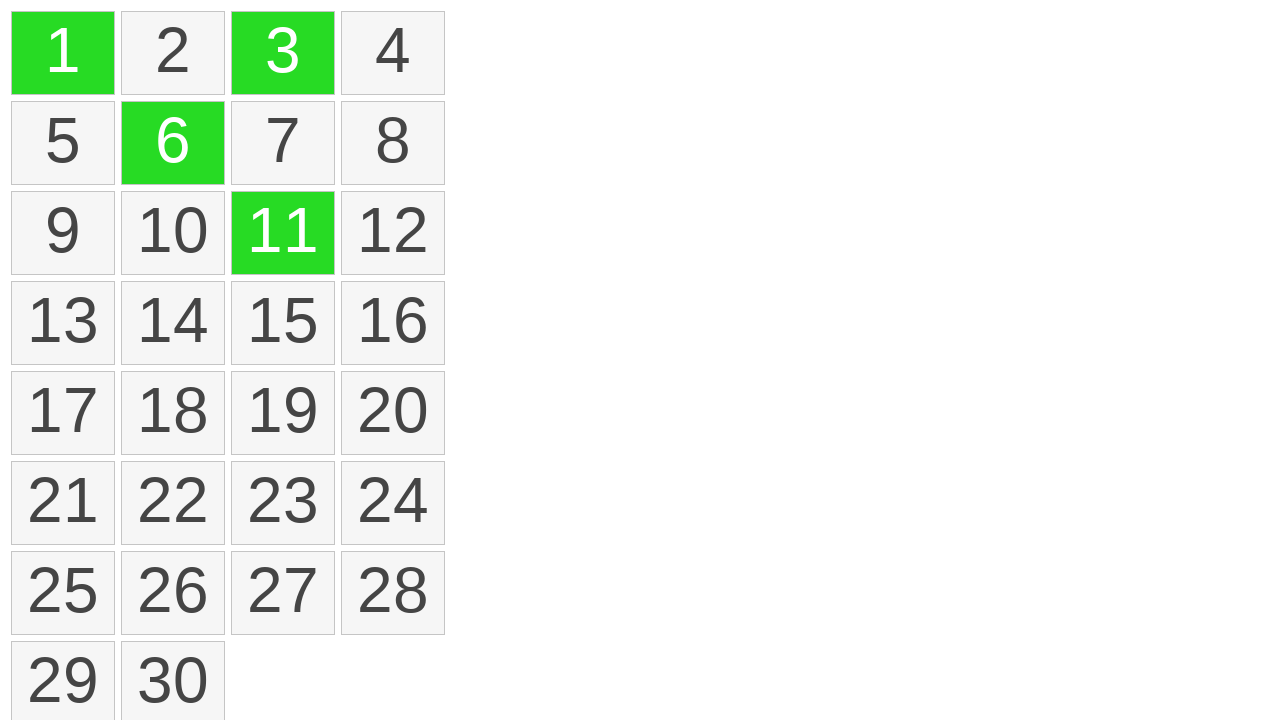

Located all selected items in the list
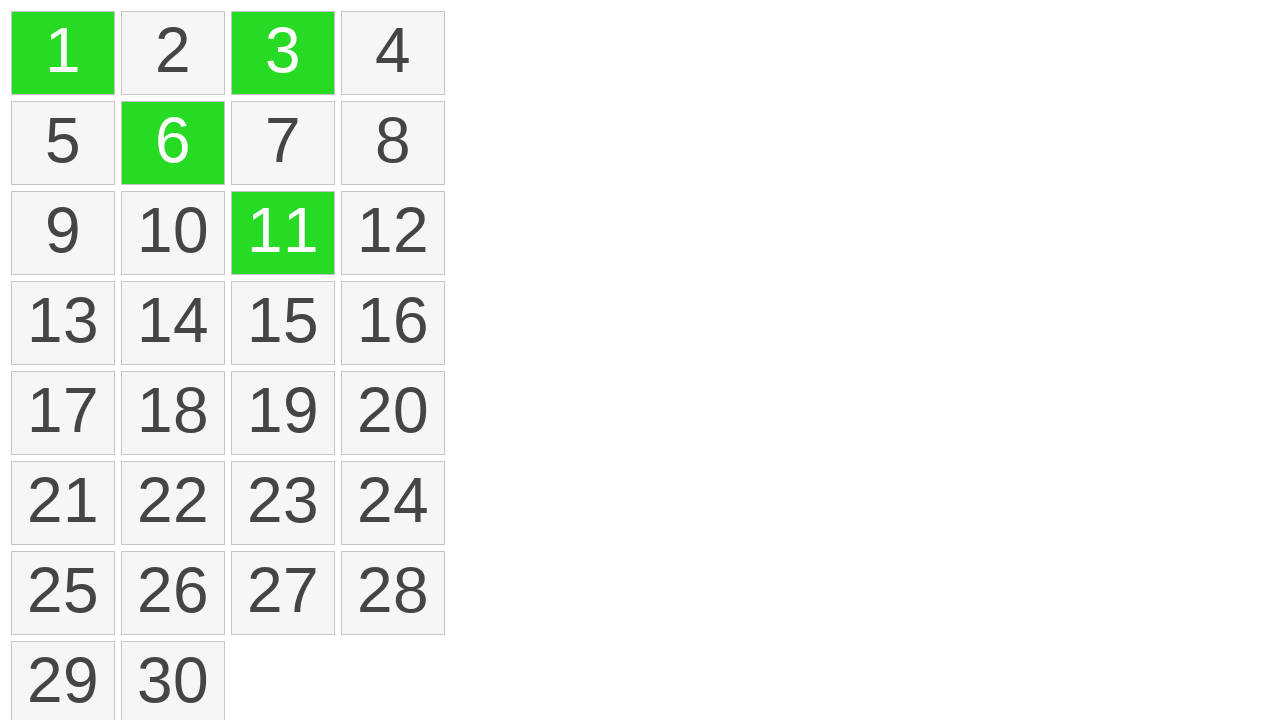

Verified that exactly 4 items are selected
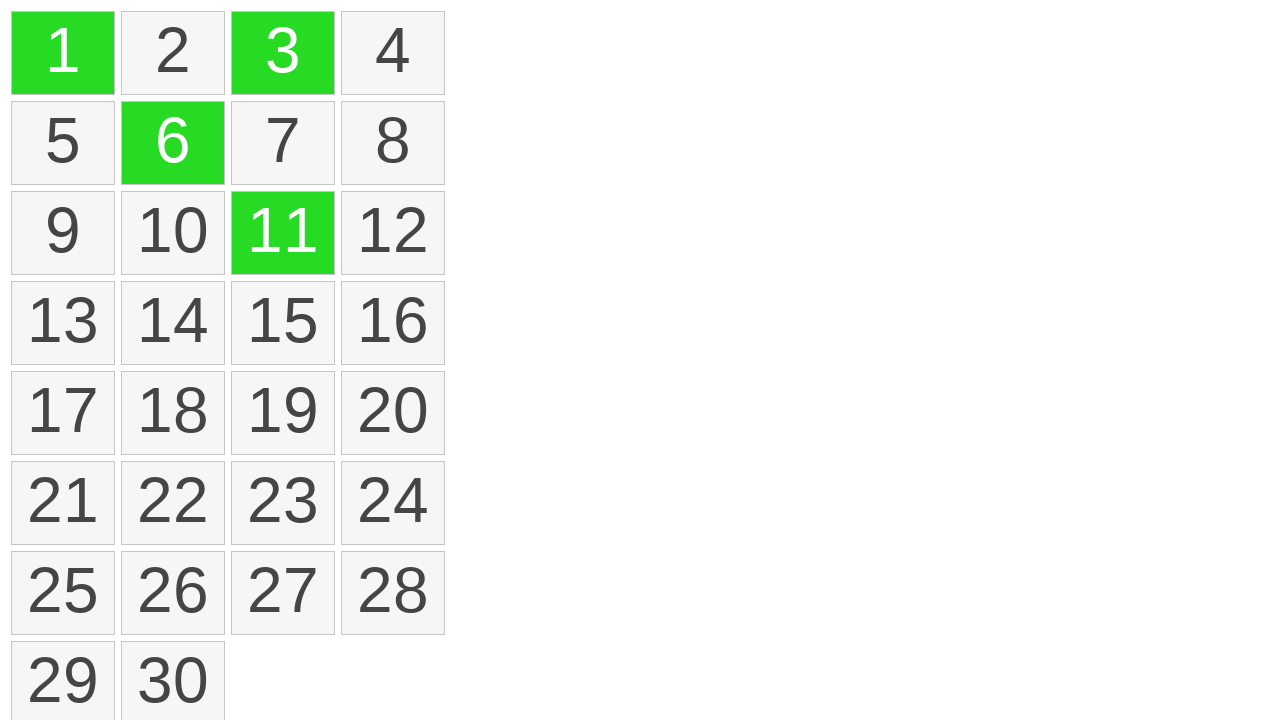

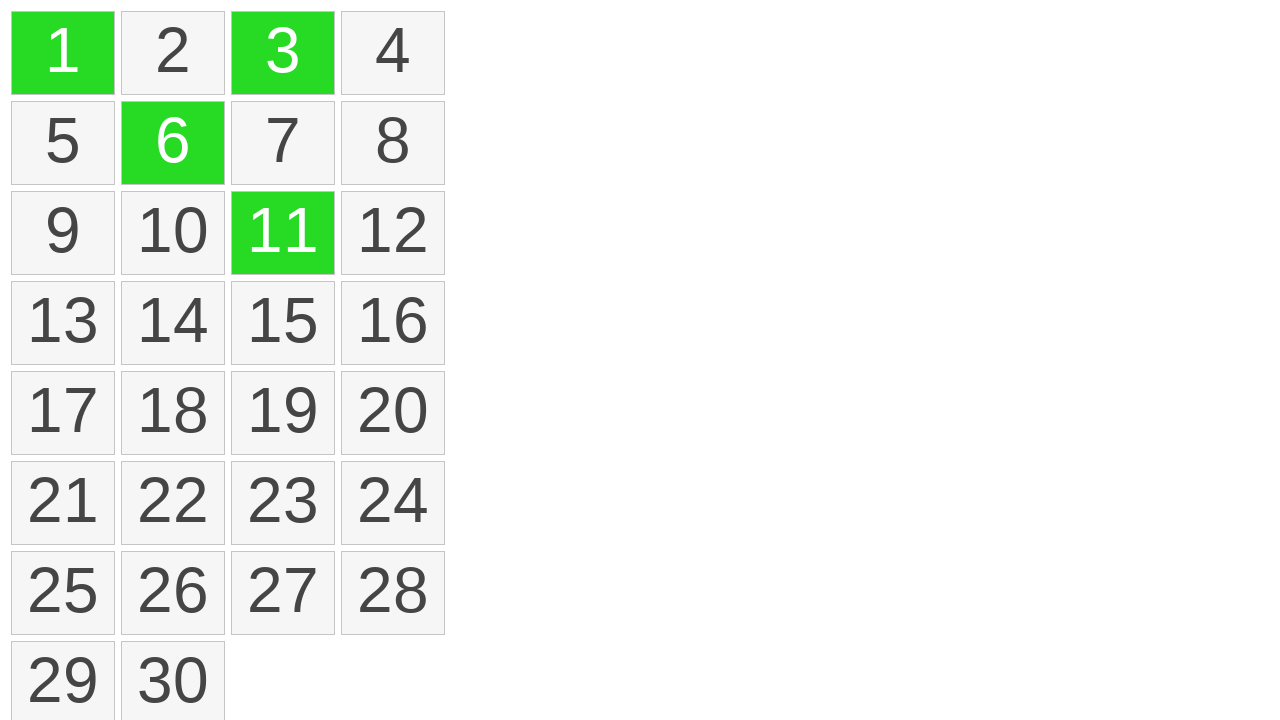